Tests that edits are saved when the input loses focus (blur event).

Starting URL: https://demo.playwright.dev/todomvc

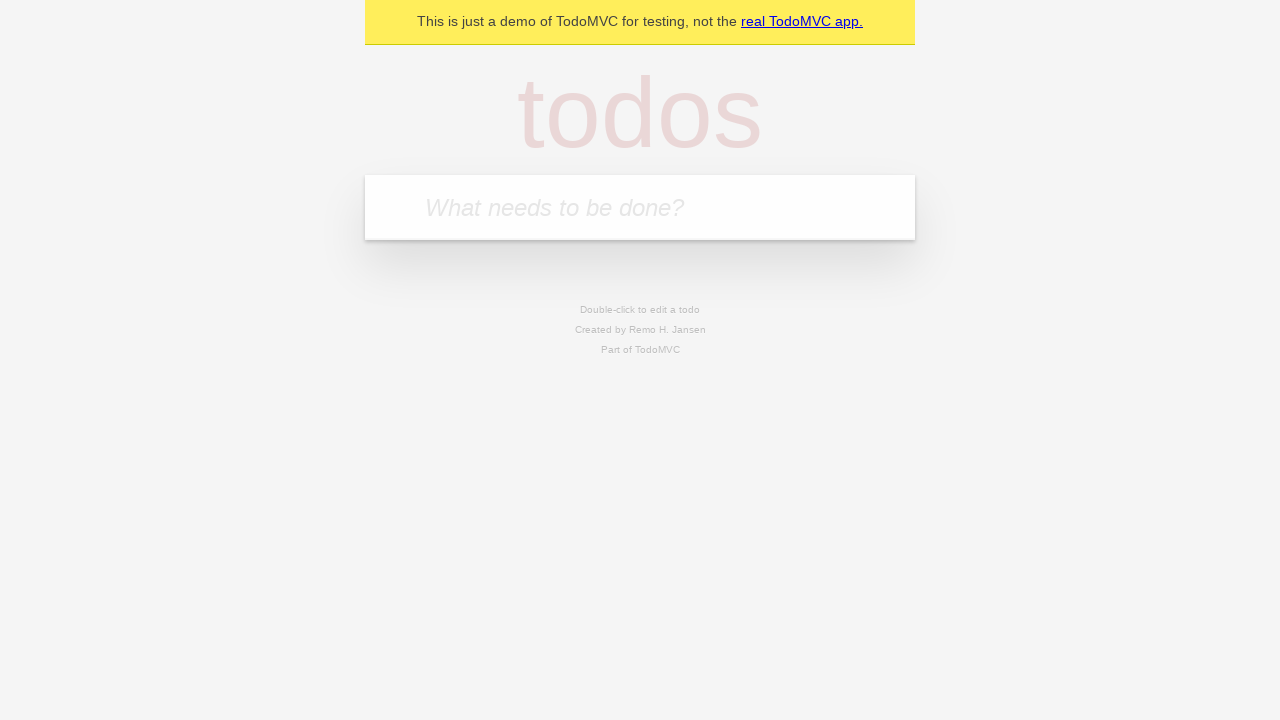

Filled todo input with 'buy some cheese' on internal:attr=[placeholder="What needs to be done?"i]
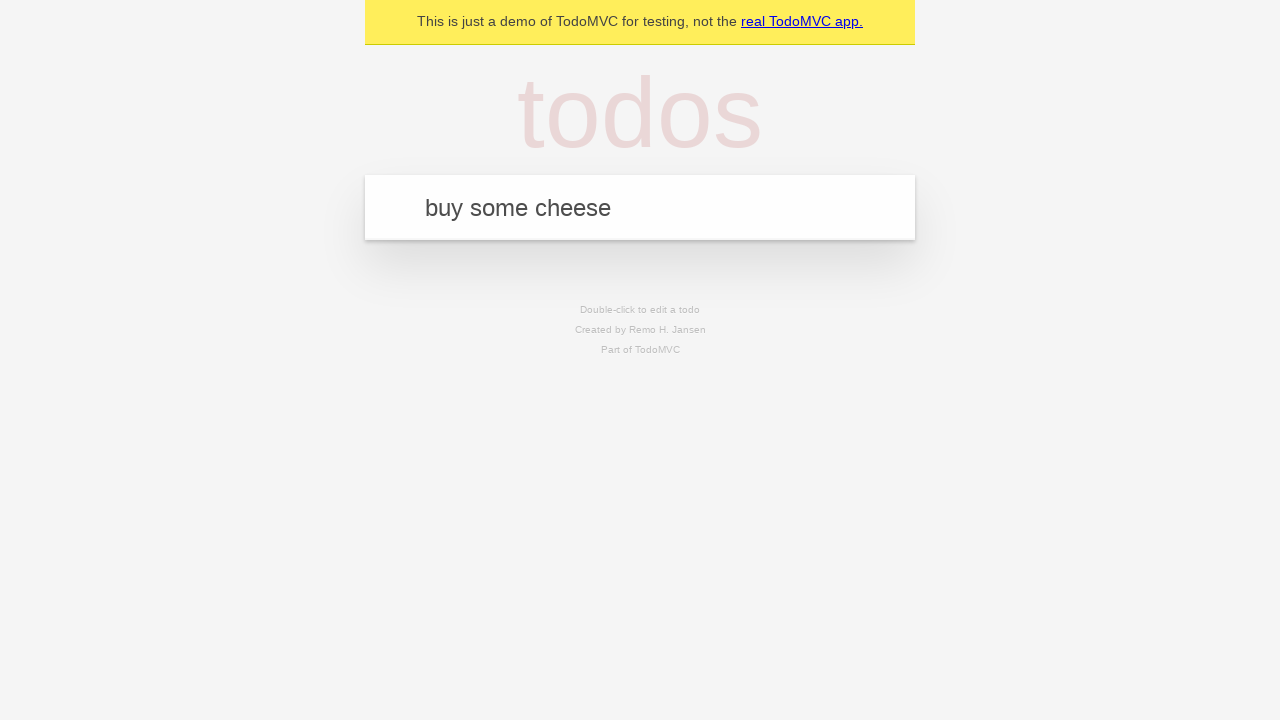

Pressed Enter to create todo 'buy some cheese' on internal:attr=[placeholder="What needs to be done?"i]
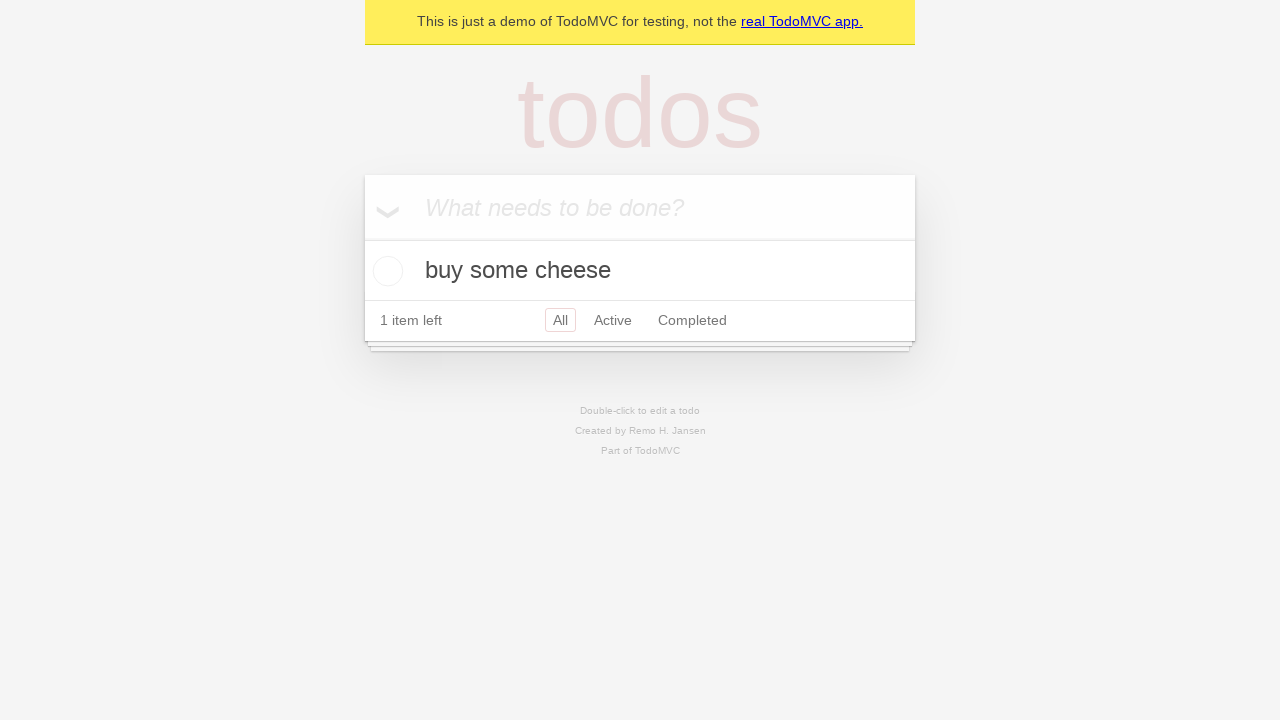

Filled todo input with 'feed the cat' on internal:attr=[placeholder="What needs to be done?"i]
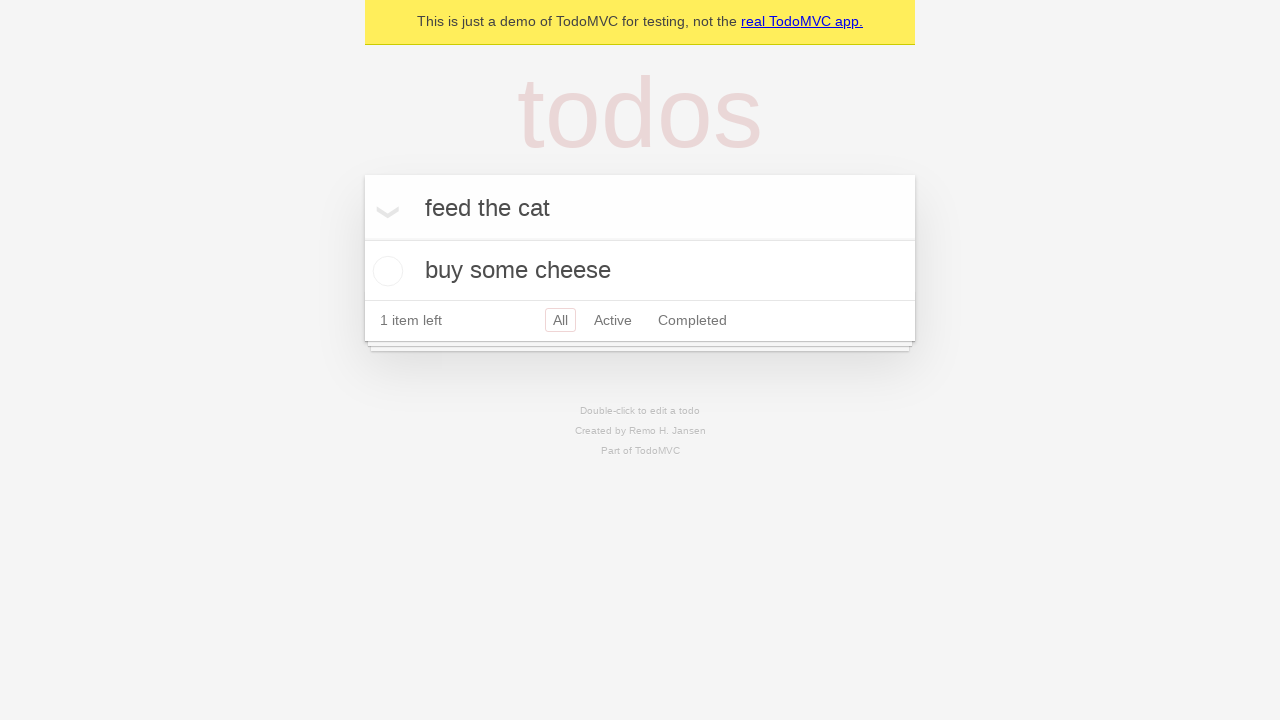

Pressed Enter to create todo 'feed the cat' on internal:attr=[placeholder="What needs to be done?"i]
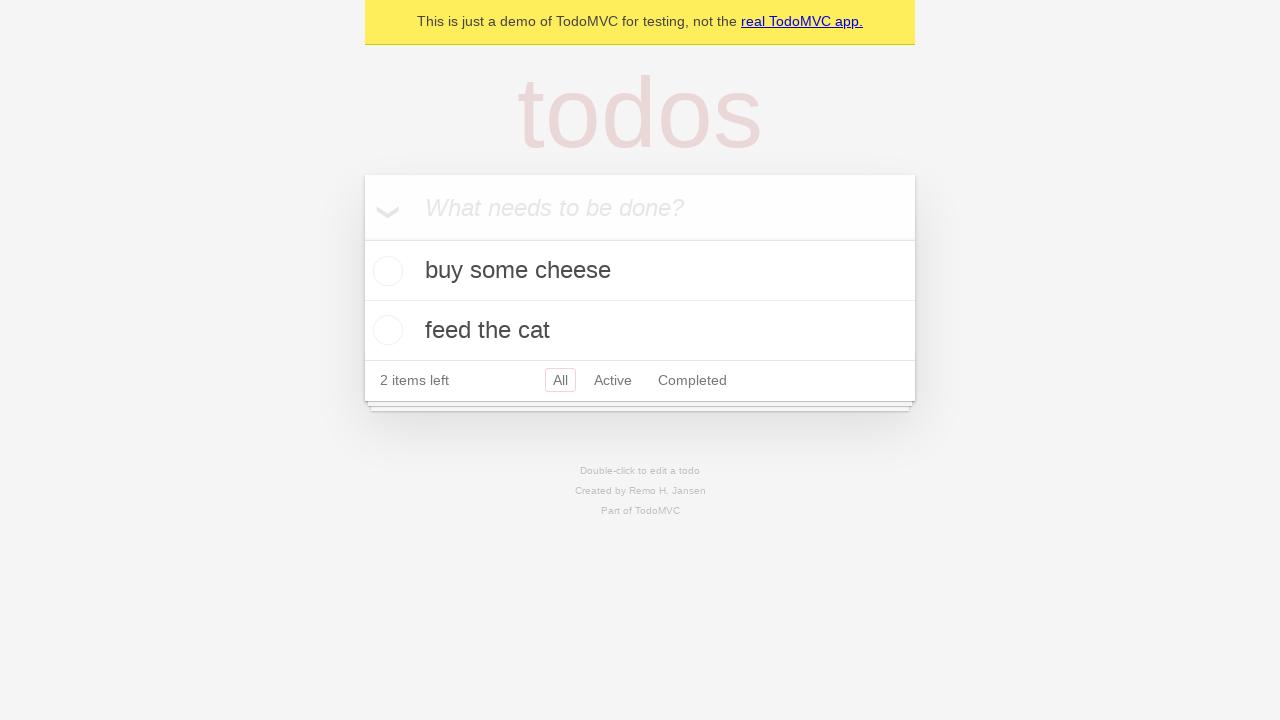

Filled todo input with 'book a doctors appointment' on internal:attr=[placeholder="What needs to be done?"i]
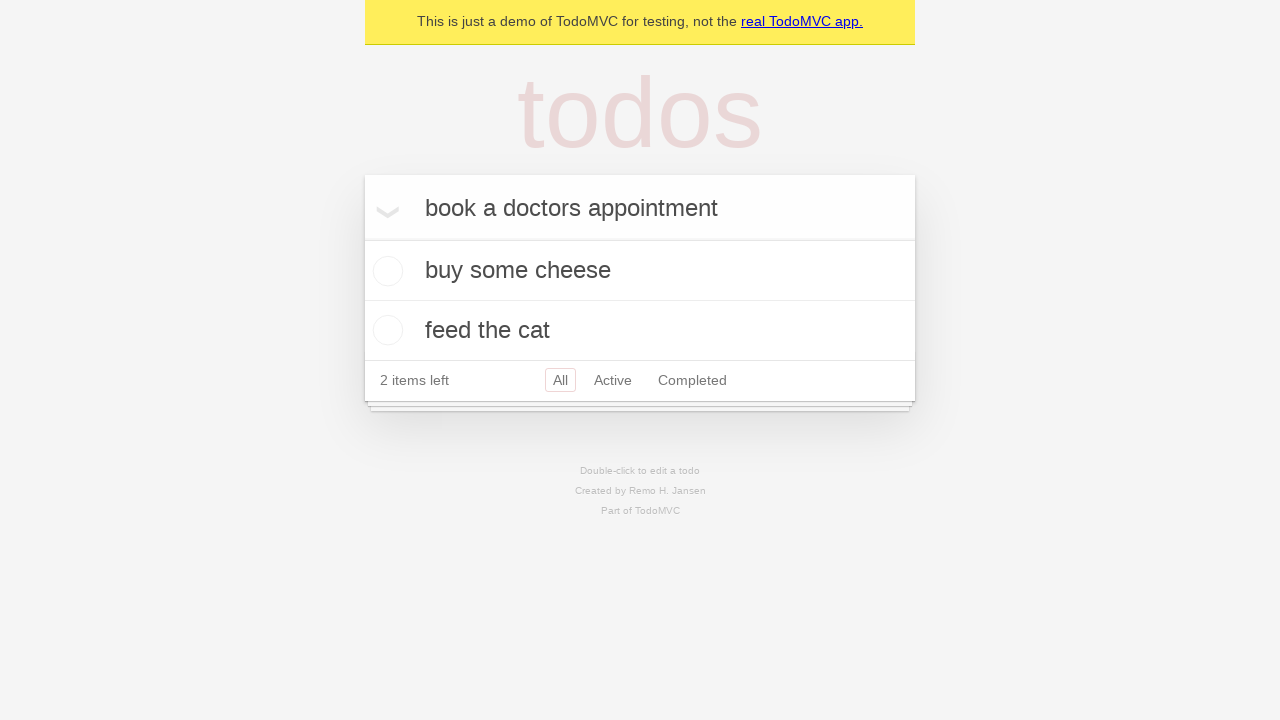

Pressed Enter to create todo 'book a doctors appointment' on internal:attr=[placeholder="What needs to be done?"i]
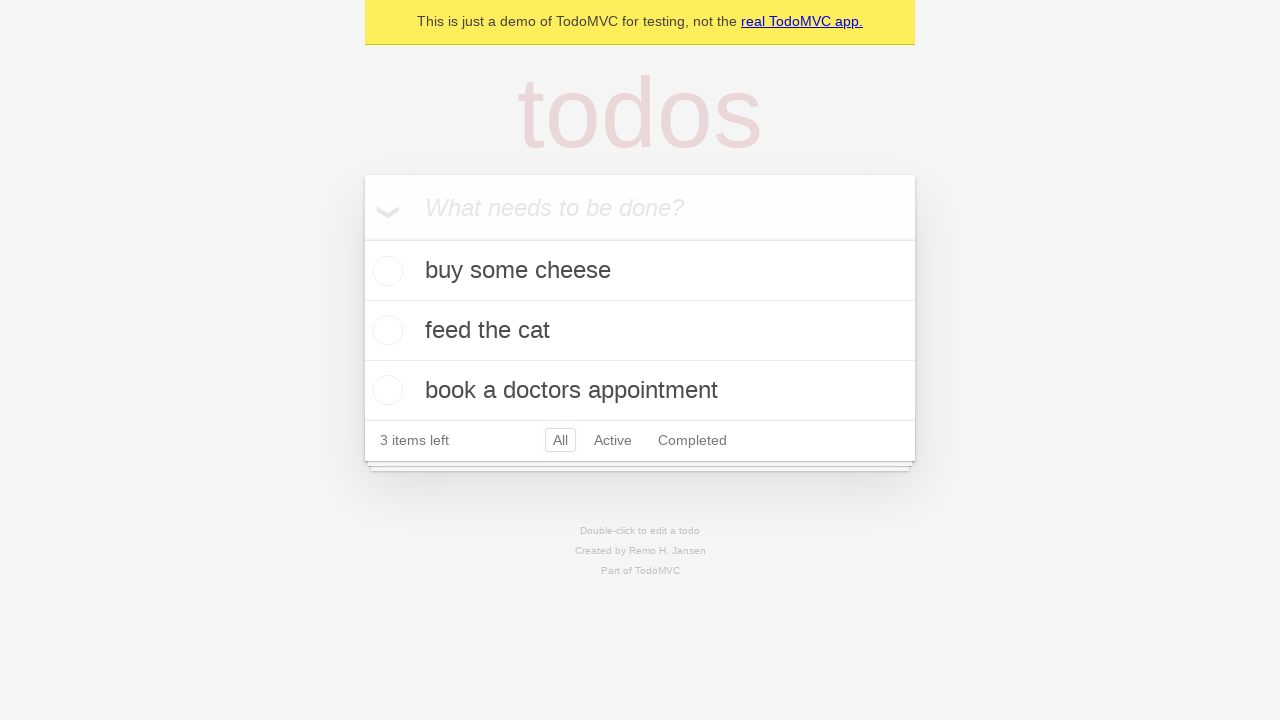

Double-clicked second todo to enter edit mode at (640, 331) on internal:testid=[data-testid="todo-item"s] >> nth=1
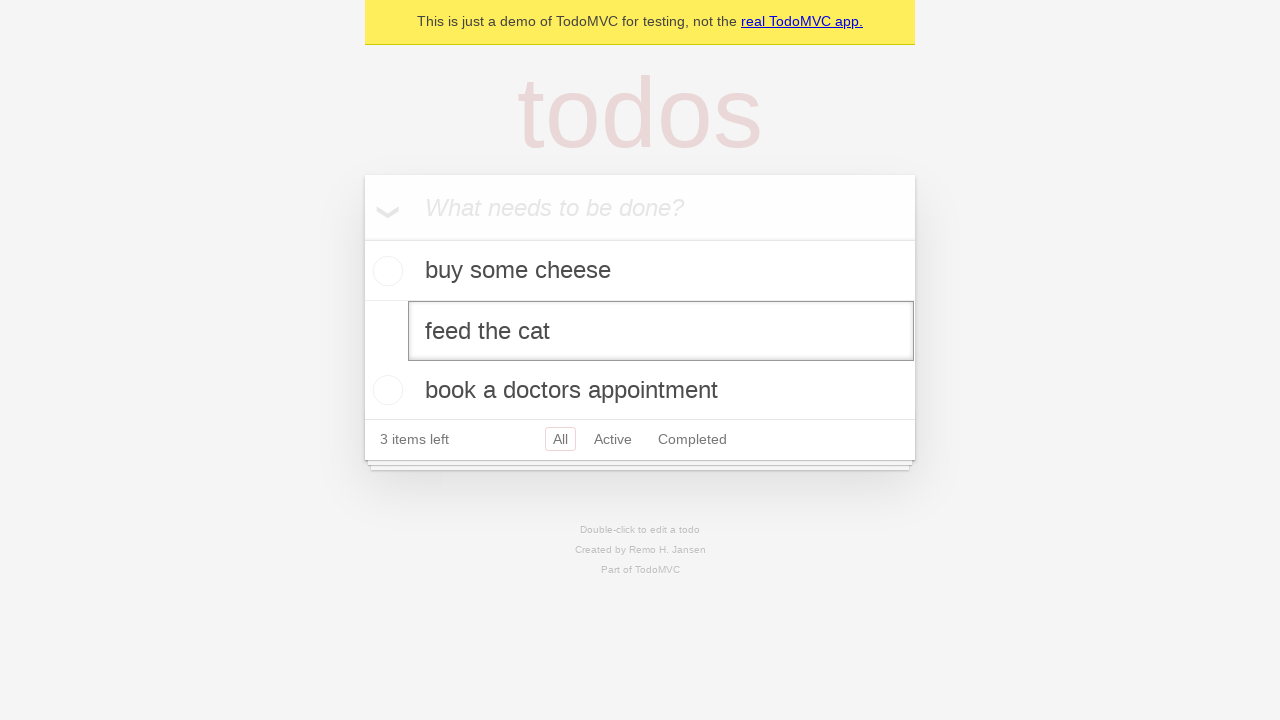

Updated todo text to 'buy some sausages' on internal:testid=[data-testid="todo-item"s] >> nth=1 >> internal:role=textbox[nam
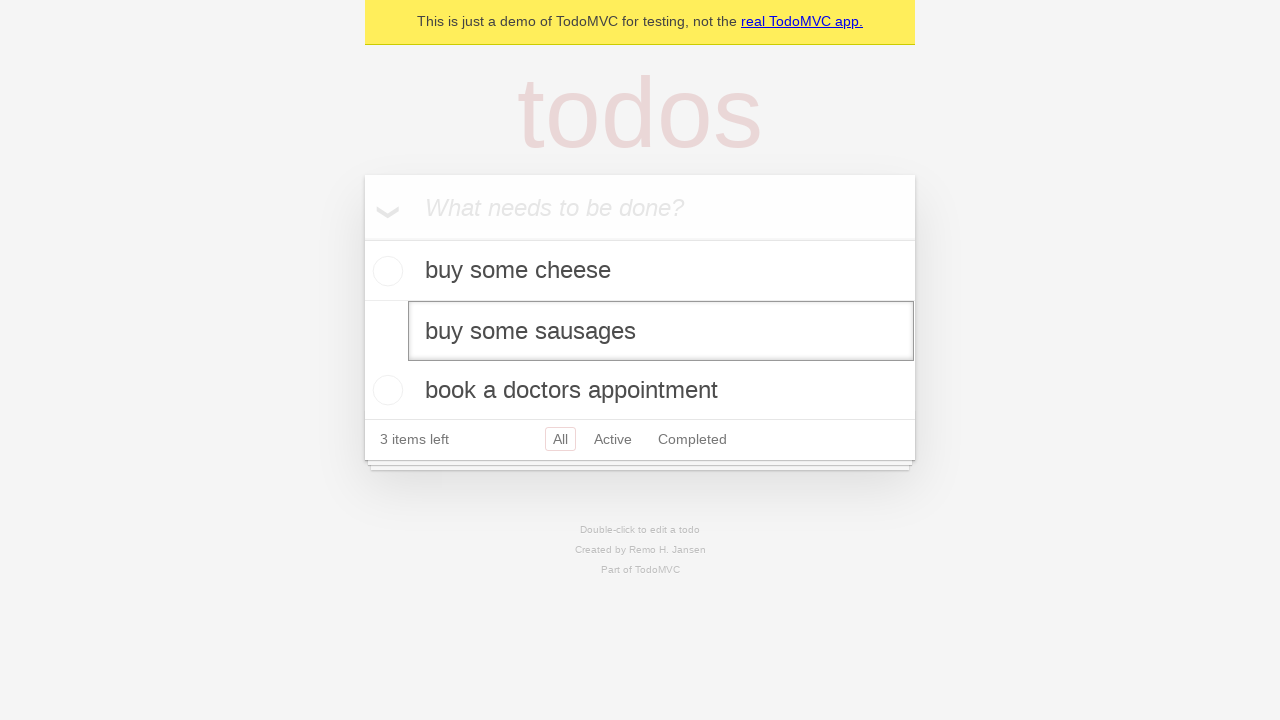

Triggered blur event on edit textbox to save changes
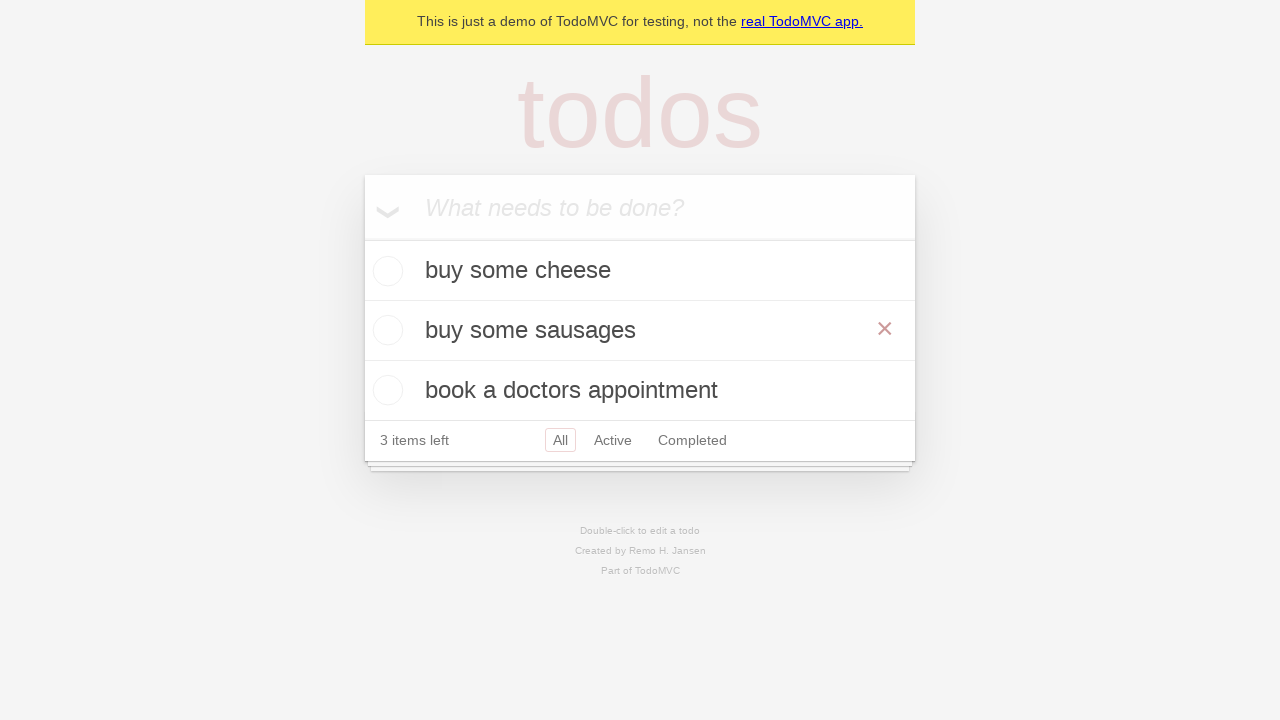

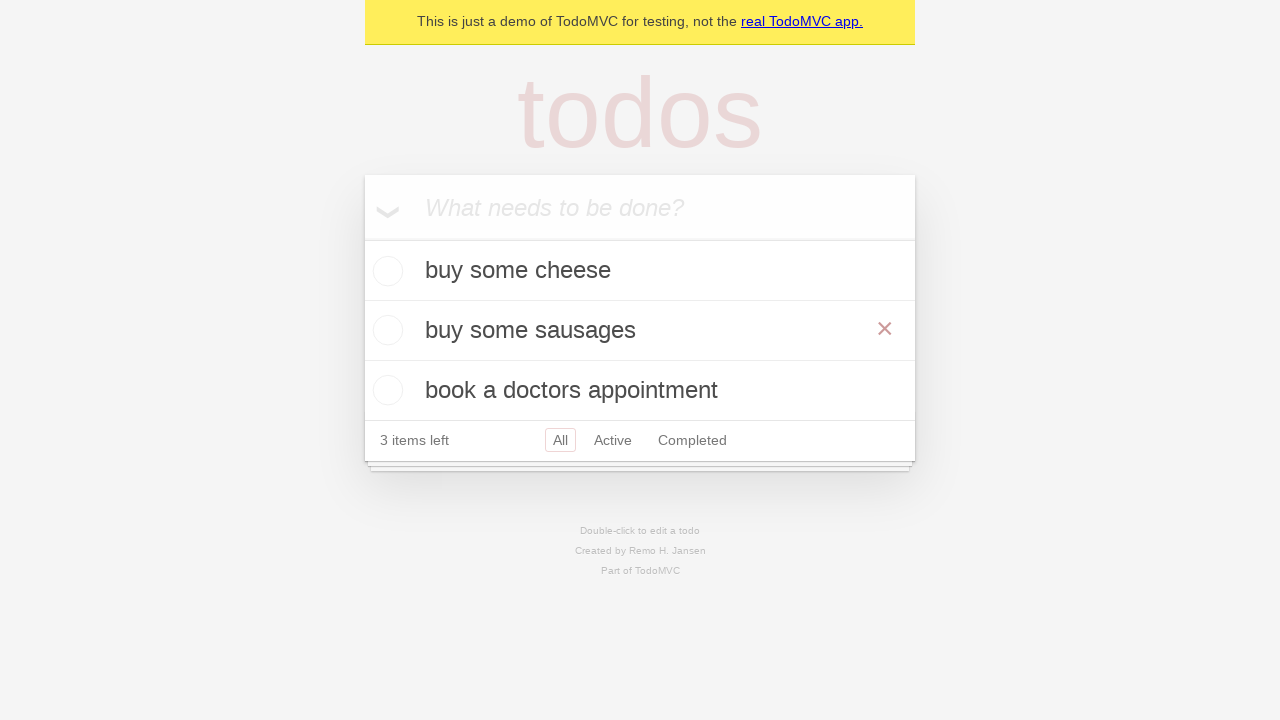